Tests editing a todo item by double-clicking to enter edit mode, filling new text, and pressing Enter to save.

Starting URL: https://demo.playwright.dev/todomvc

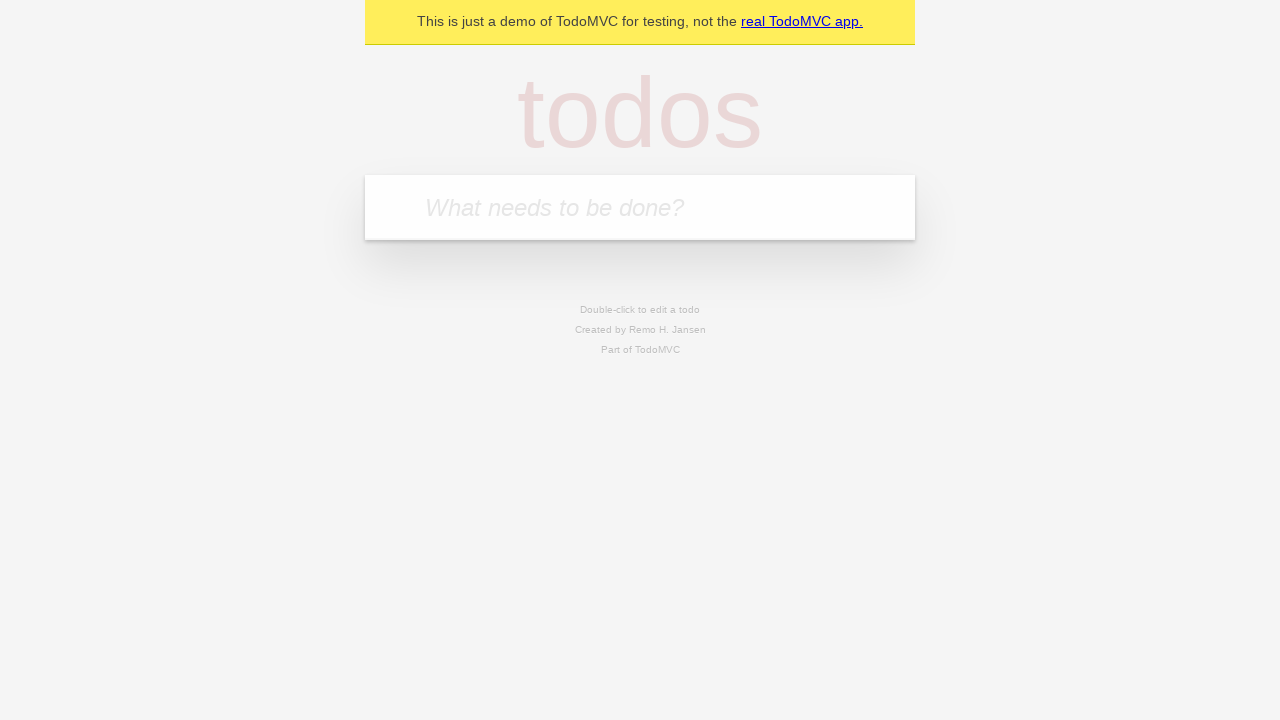

Filled new todo field with 'buy some cheese' on internal:attr=[placeholder="What needs to be done?"i]
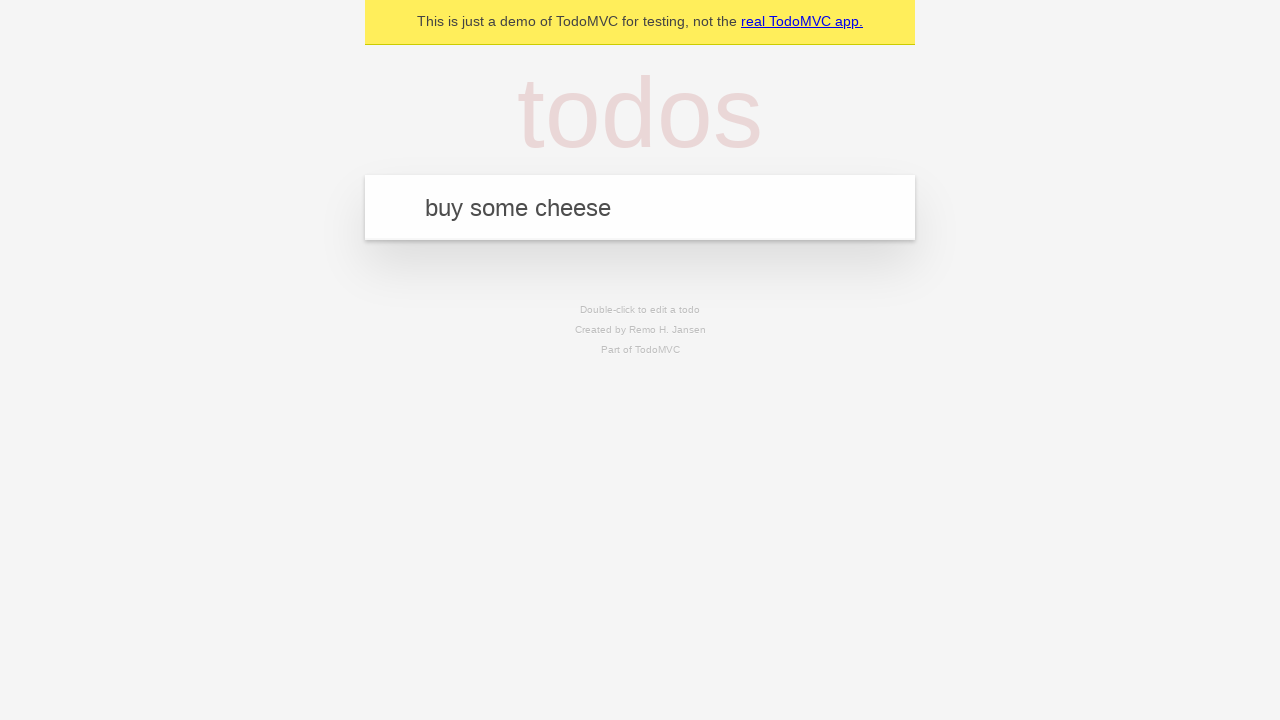

Pressed Enter to create todo 'buy some cheese' on internal:attr=[placeholder="What needs to be done?"i]
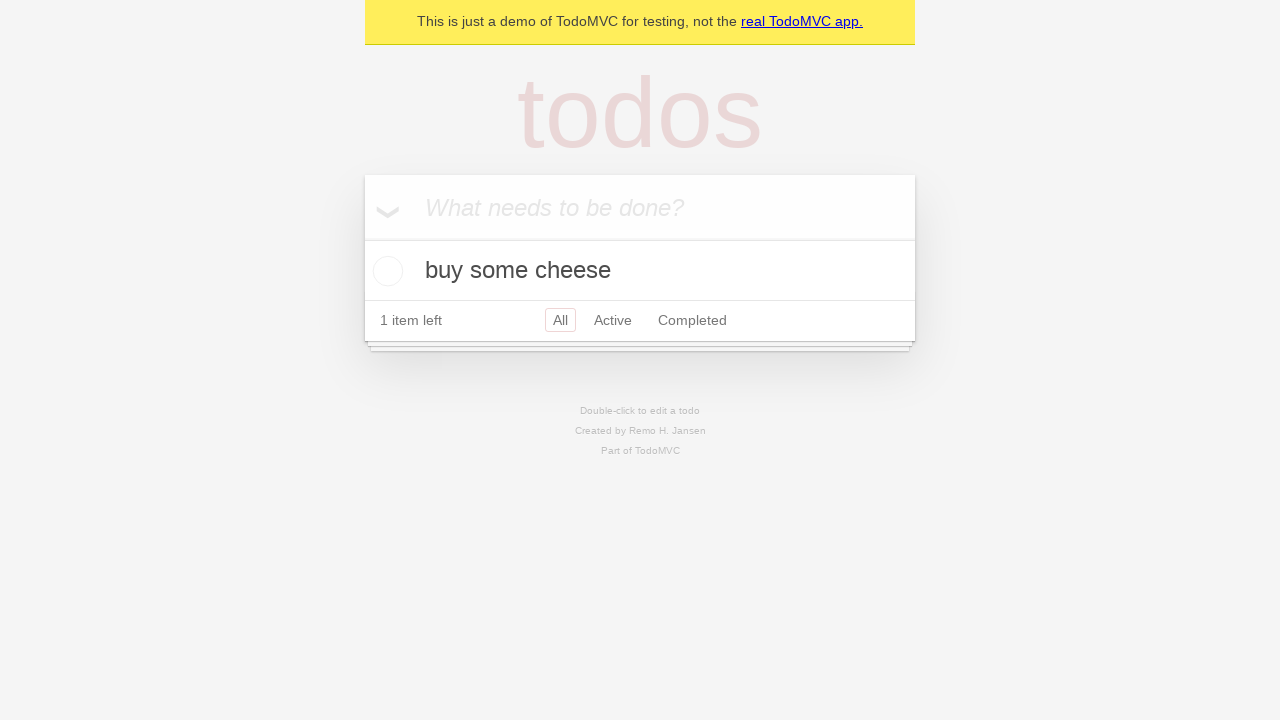

Filled new todo field with 'feed the cat' on internal:attr=[placeholder="What needs to be done?"i]
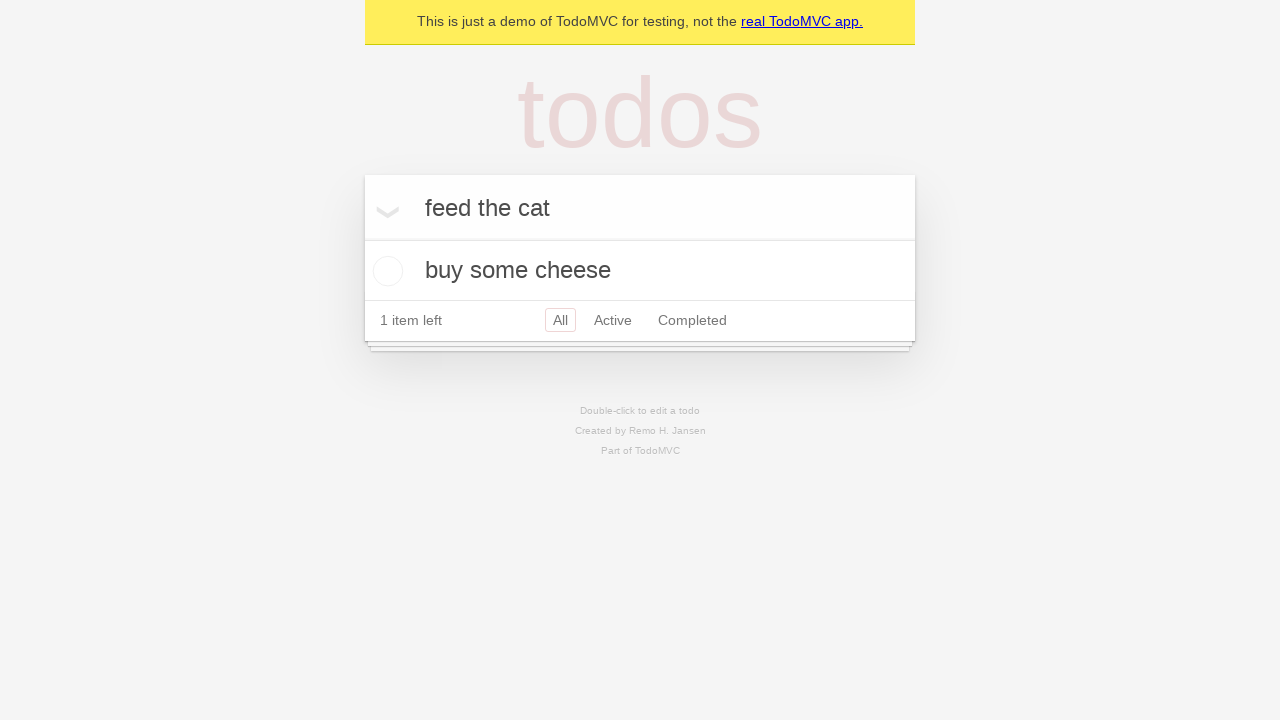

Pressed Enter to create todo 'feed the cat' on internal:attr=[placeholder="What needs to be done?"i]
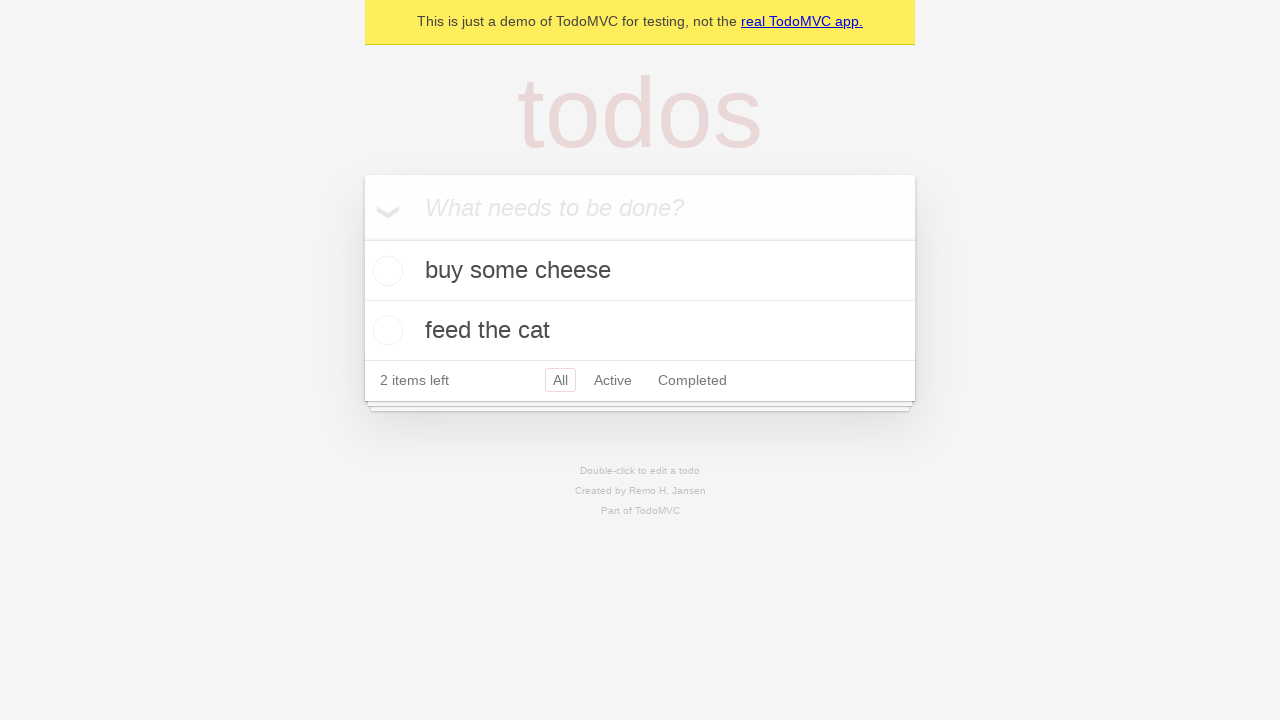

Filled new todo field with 'book a doctors appointment' on internal:attr=[placeholder="What needs to be done?"i]
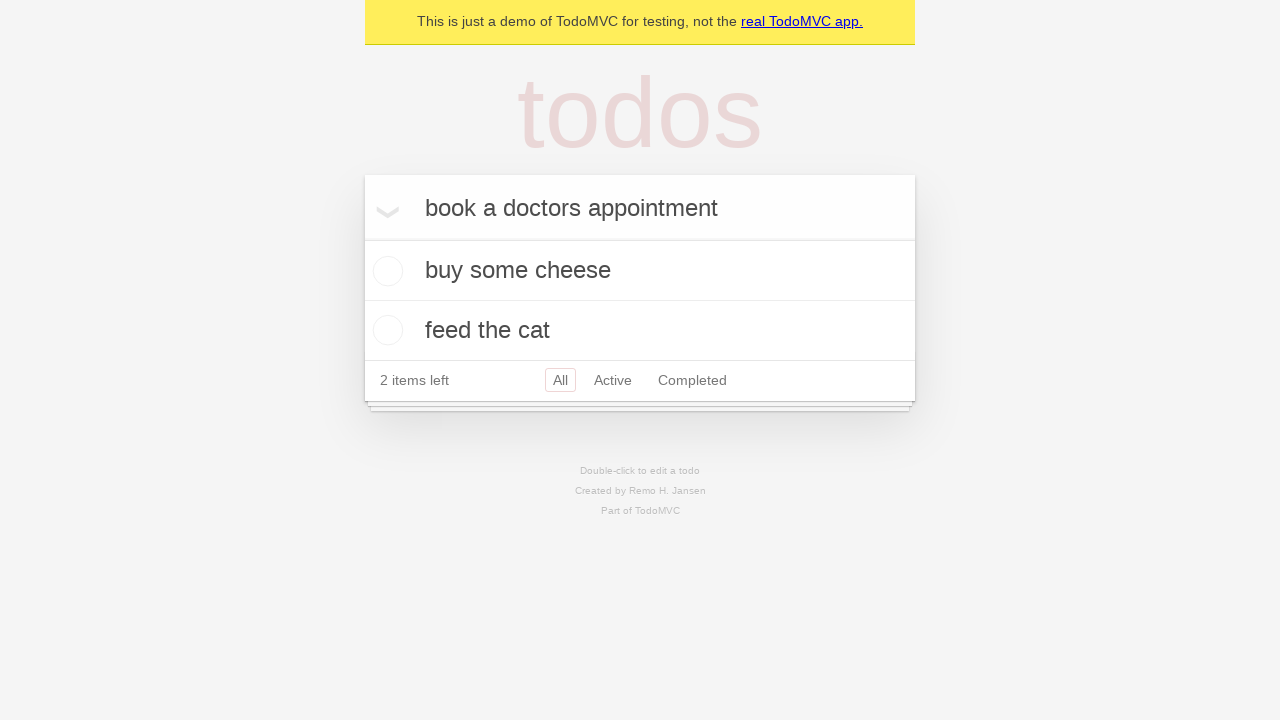

Pressed Enter to create todo 'book a doctors appointment' on internal:attr=[placeholder="What needs to be done?"i]
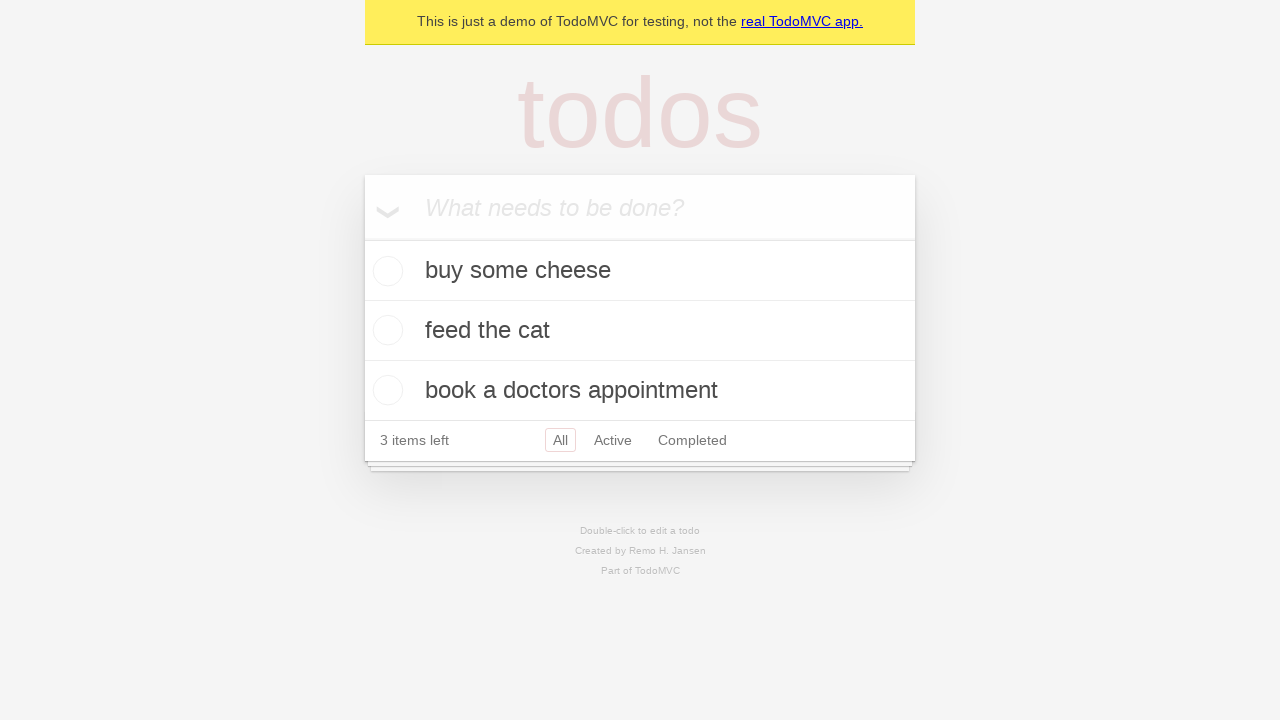

Double-clicked second todo item to enter edit mode at (640, 331) on internal:testid=[data-testid="todo-item"s] >> nth=1
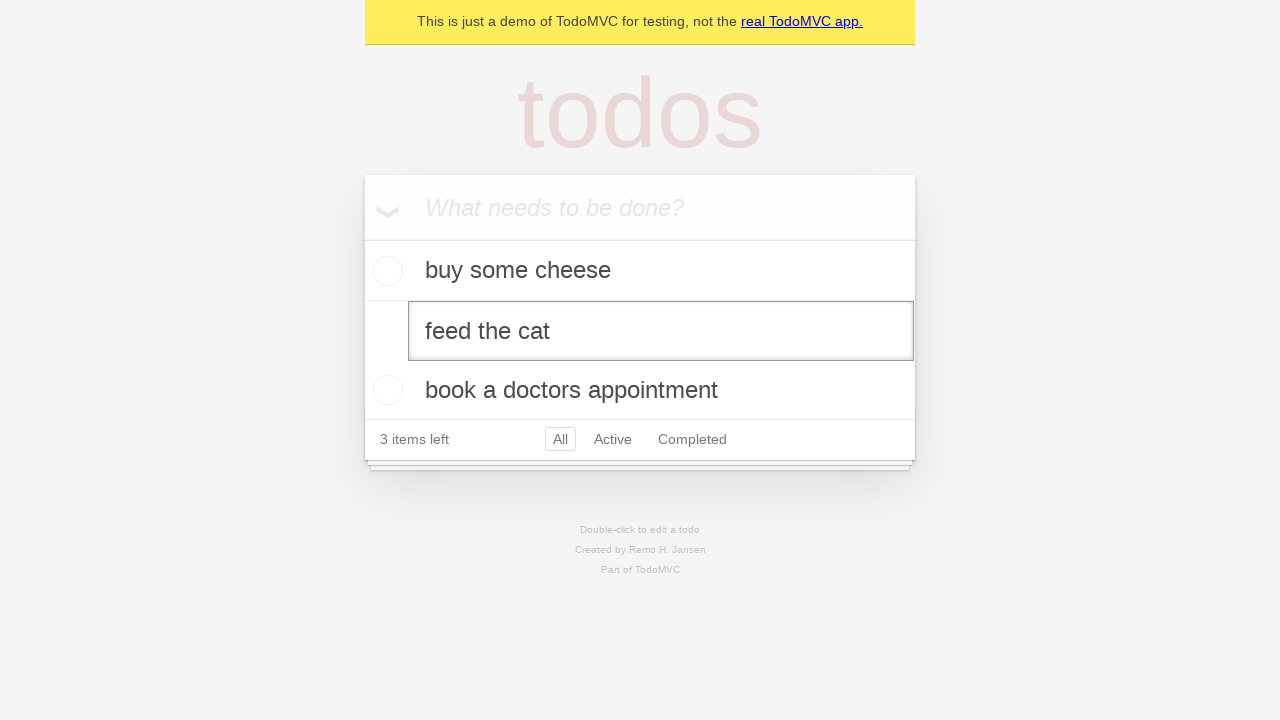

Filled edit textbox with 'buy some sausages' on internal:testid=[data-testid="todo-item"s] >> nth=1 >> internal:role=textbox[nam
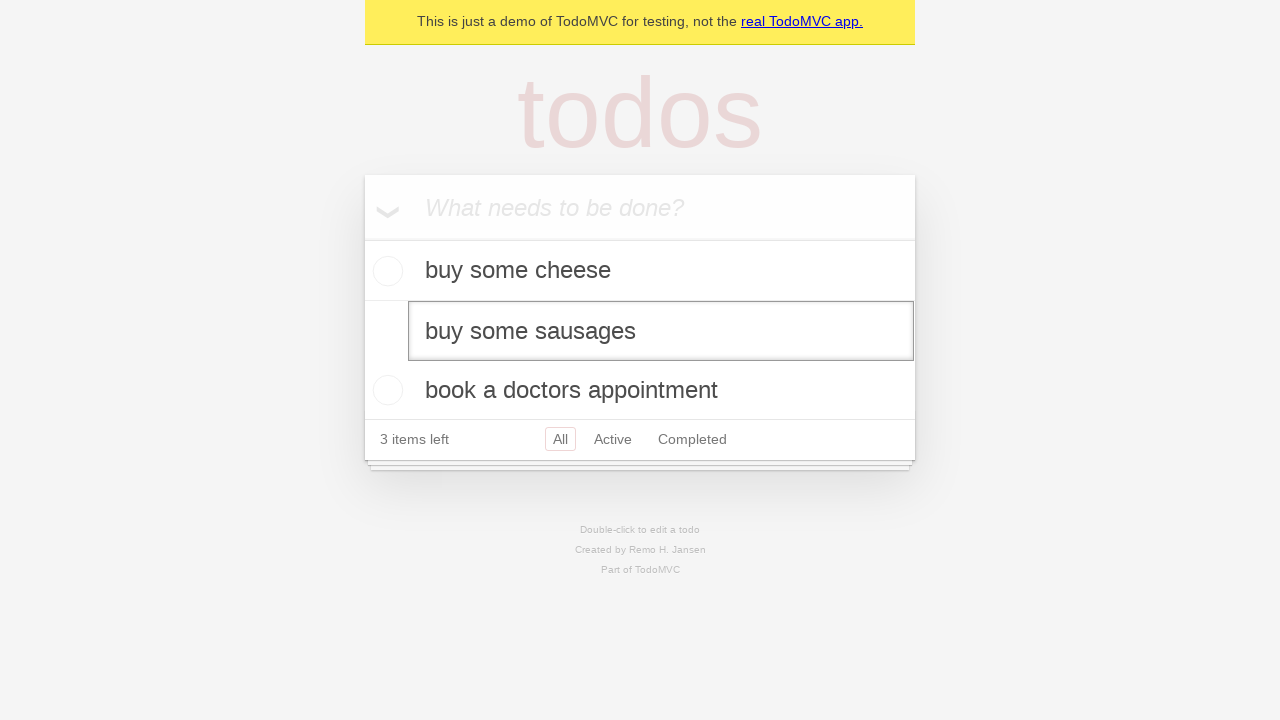

Pressed Enter to save edited todo item on internal:testid=[data-testid="todo-item"s] >> nth=1 >> internal:role=textbox[nam
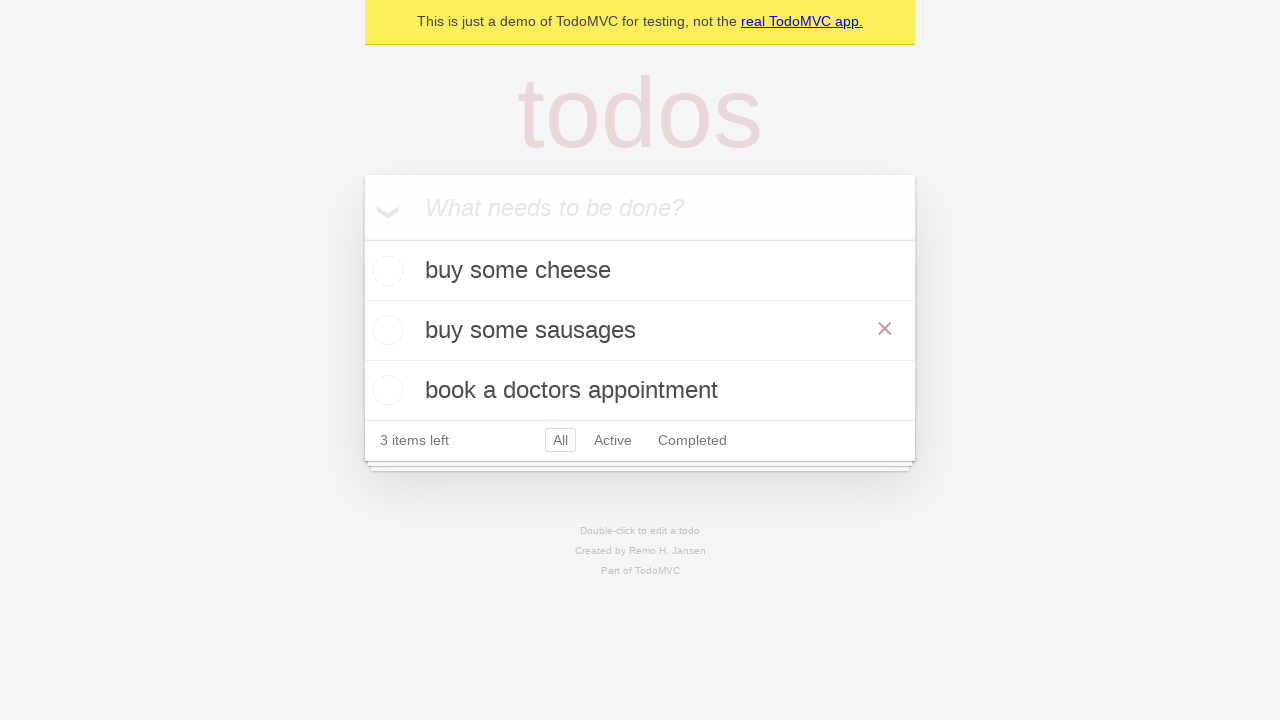

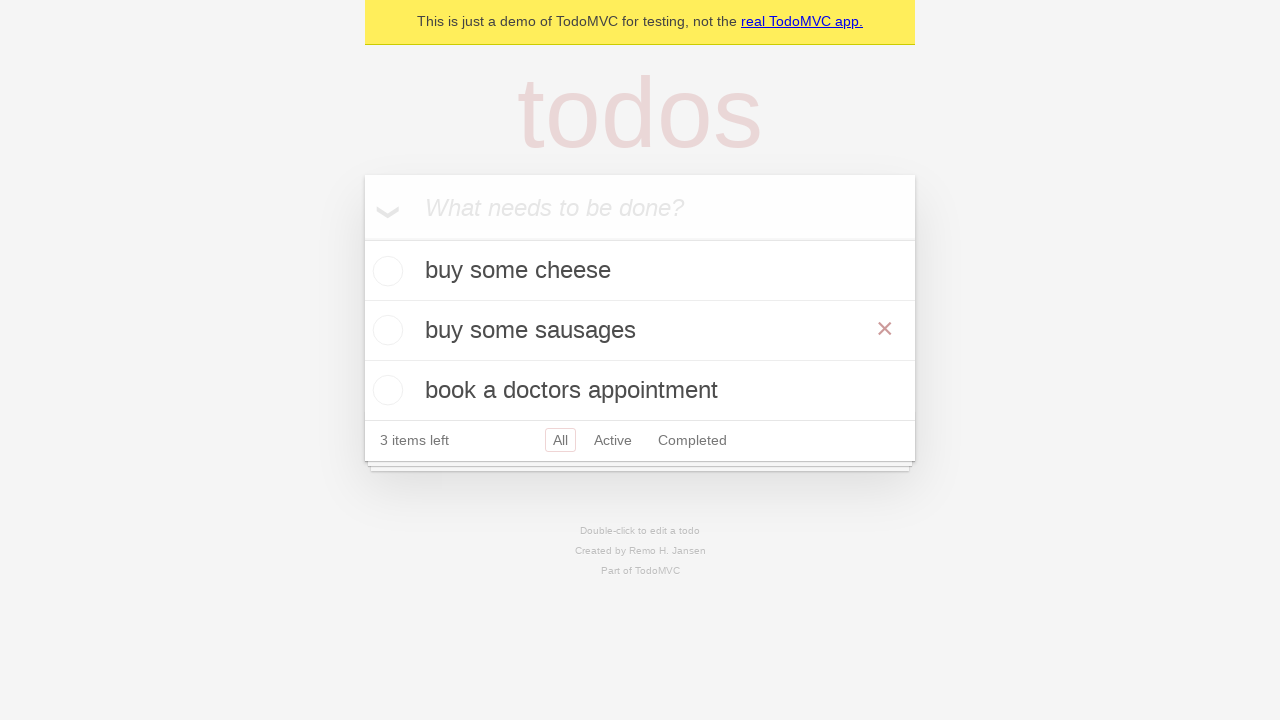